Tests click and hold interaction by selecting multiple consecutive items in a selectable grid using drag selection

Starting URL: http://jqueryui.com/resources/demos/selectable/display-grid.html

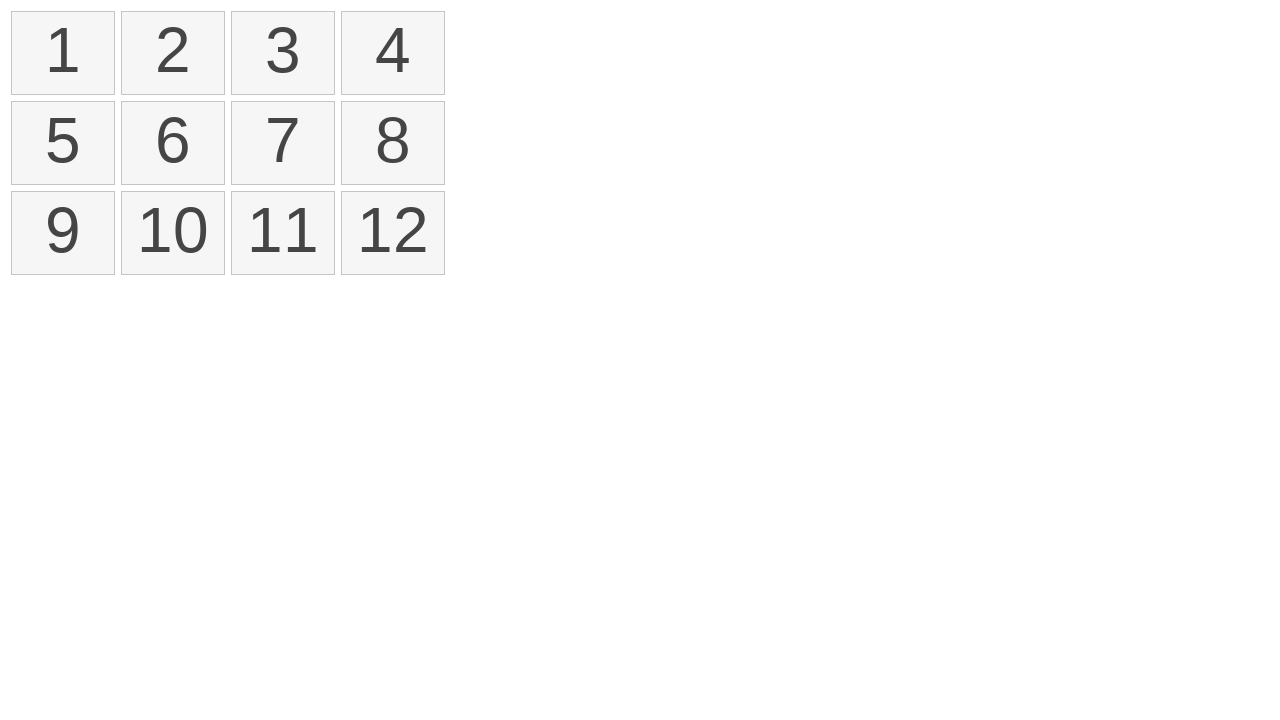

Selectable grid loaded with list items
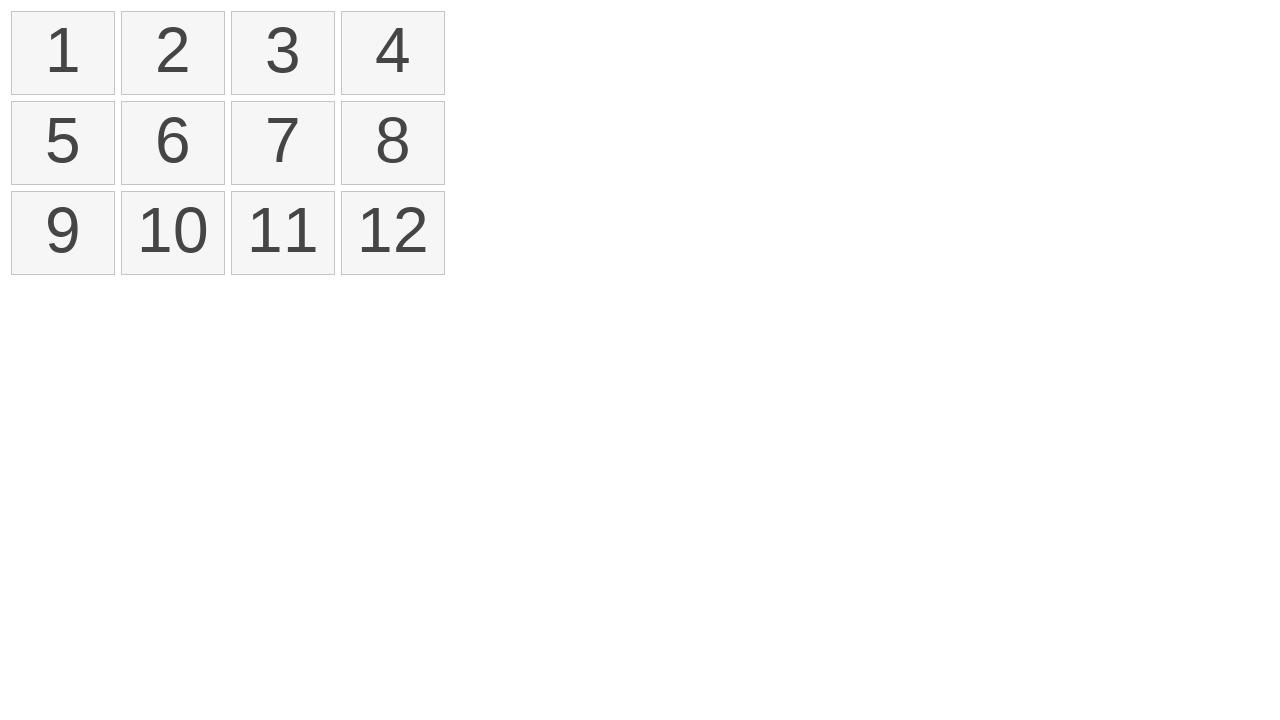

Located first item in selectable grid
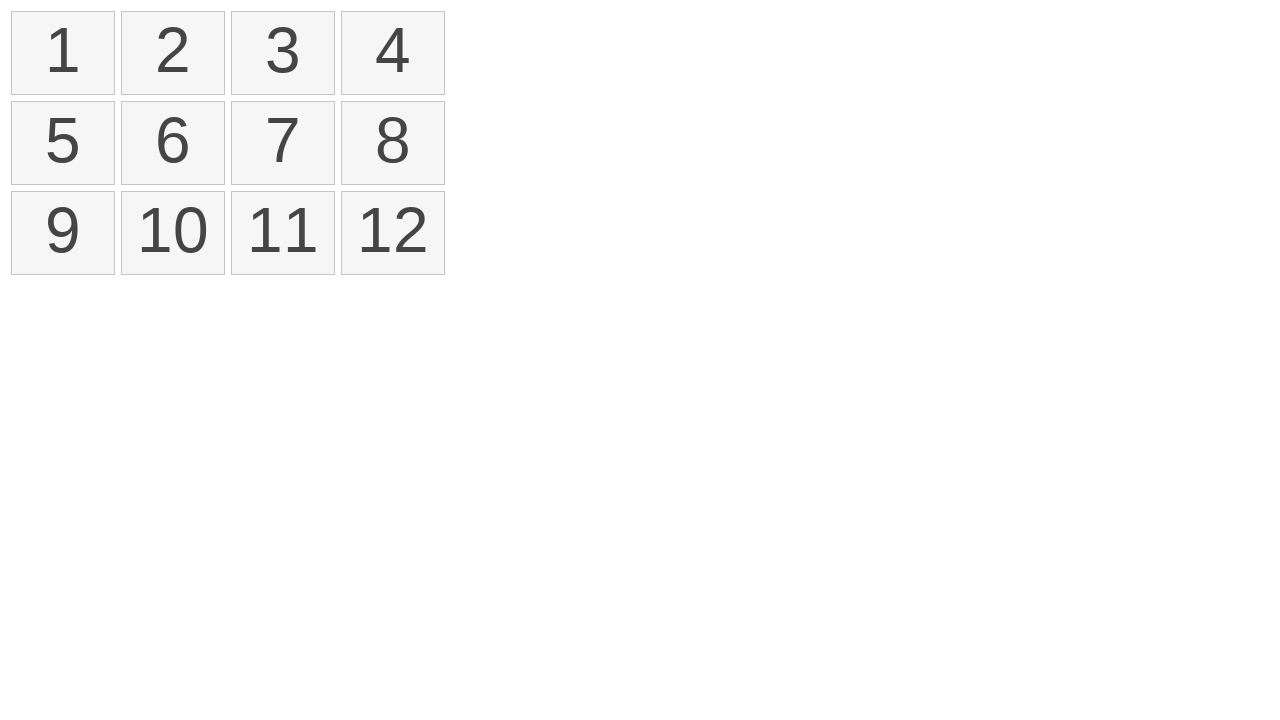

Located eighth item in selectable grid
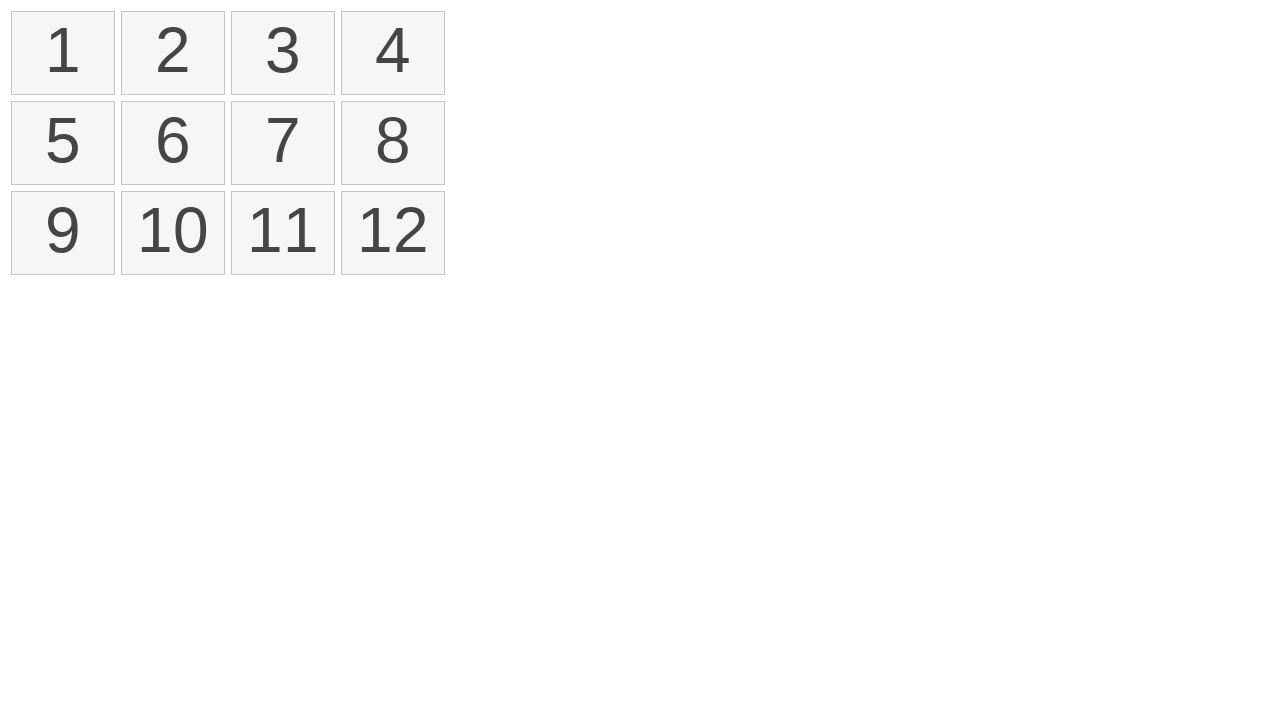

Retrieved bounding box for first item
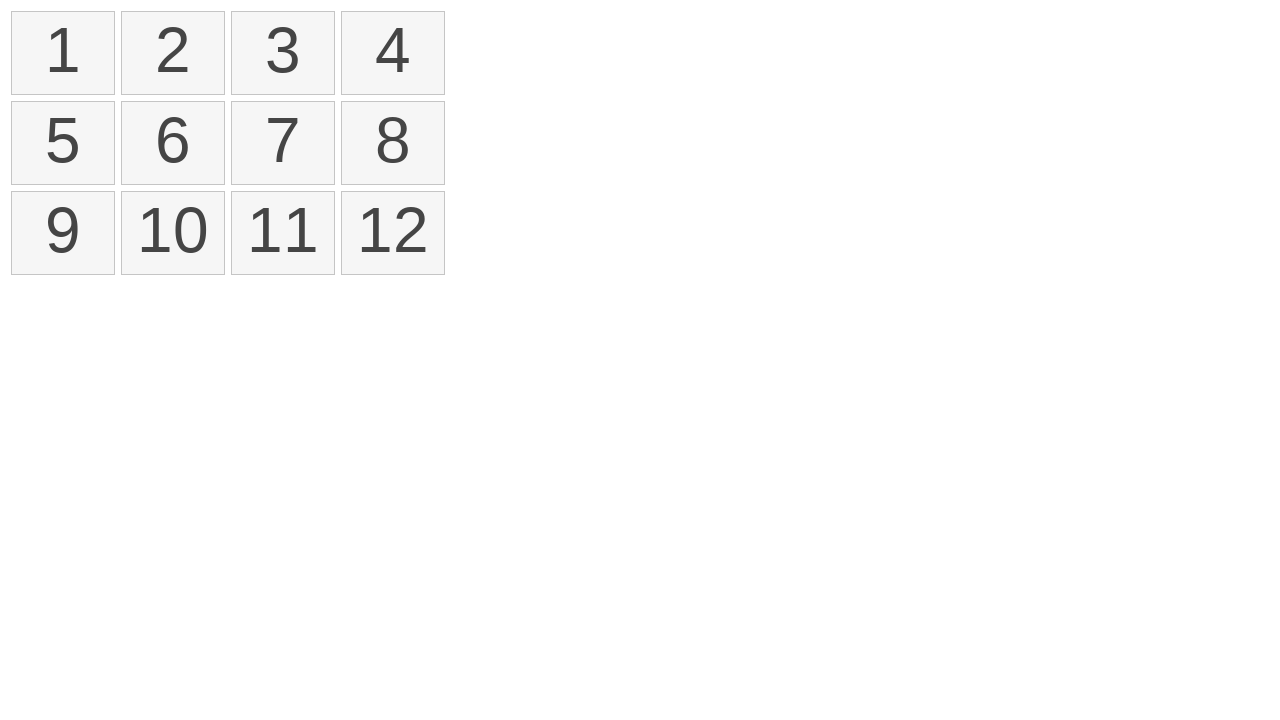

Retrieved bounding box for eighth item
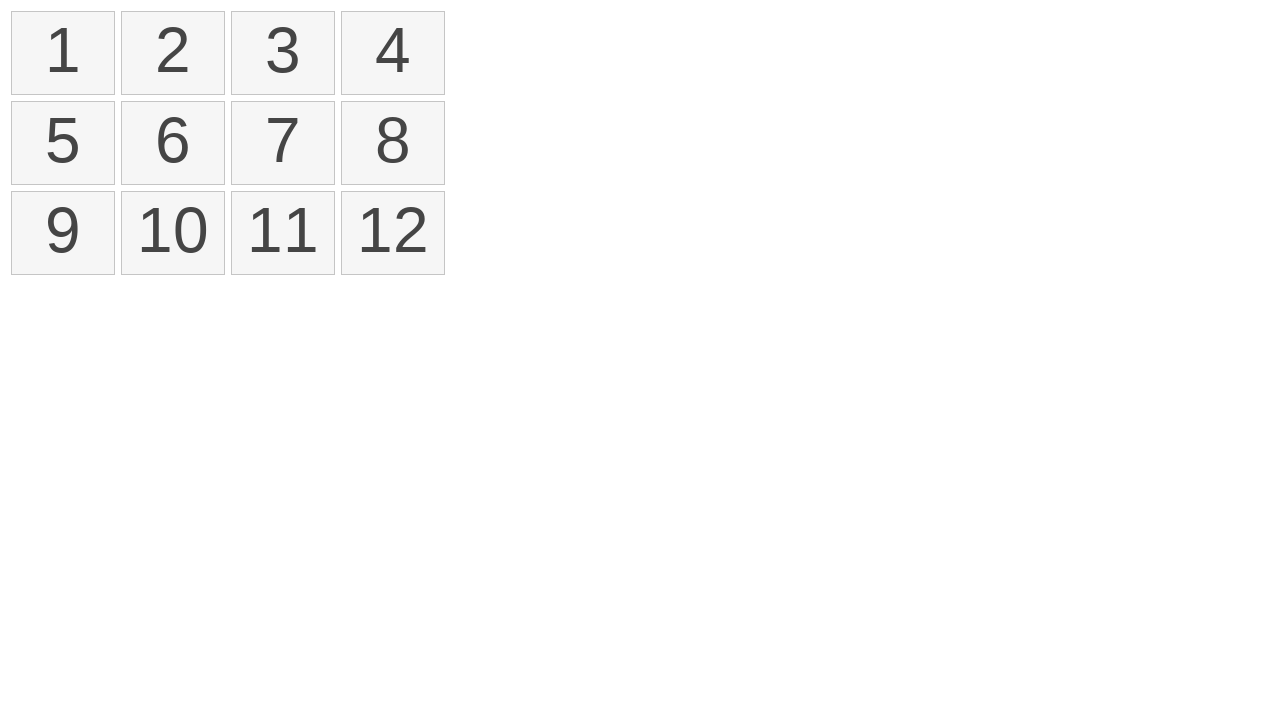

Moved mouse to center of first item at (63, 53)
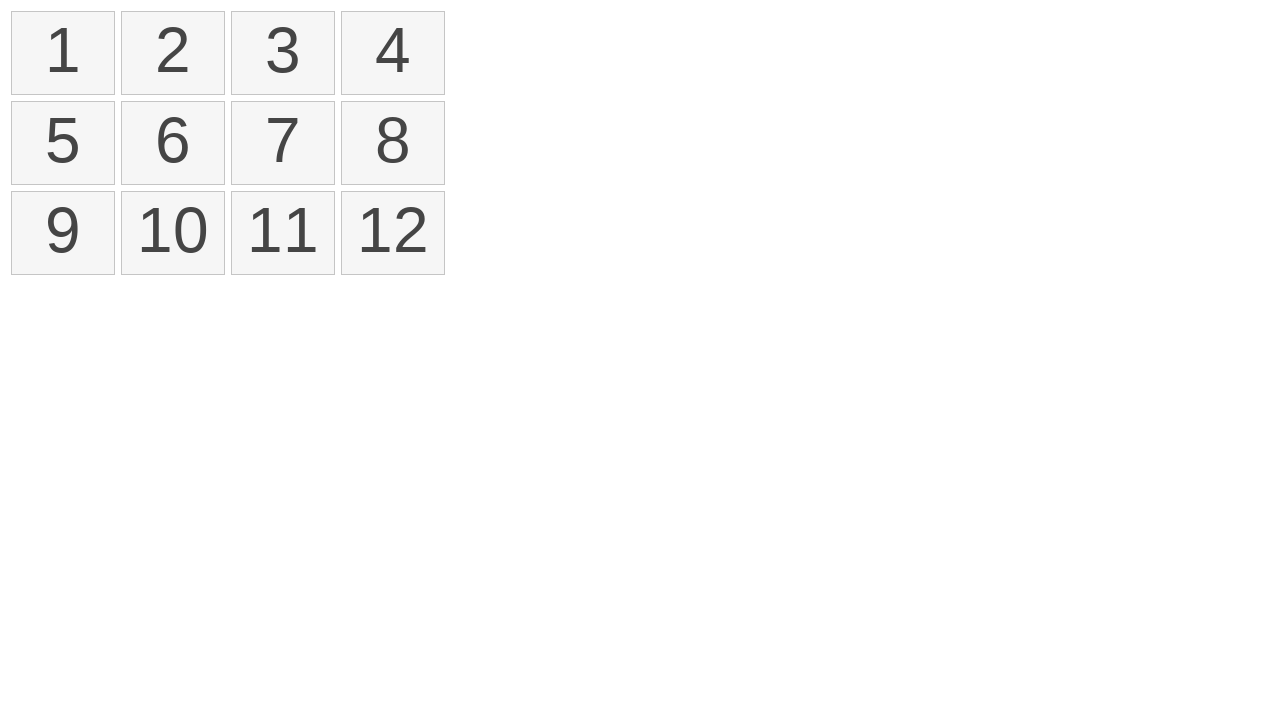

Pressed mouse button down on first item at (63, 53)
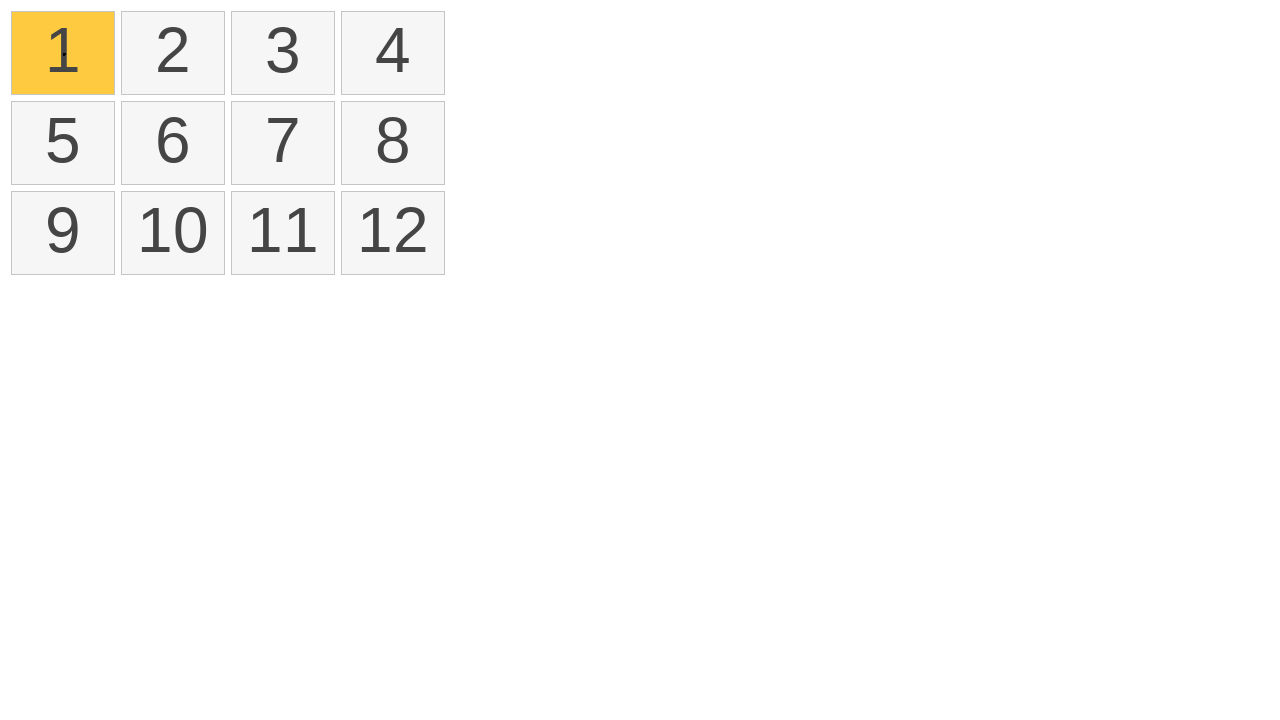

Dragged mouse to center of eighth item at (393, 143)
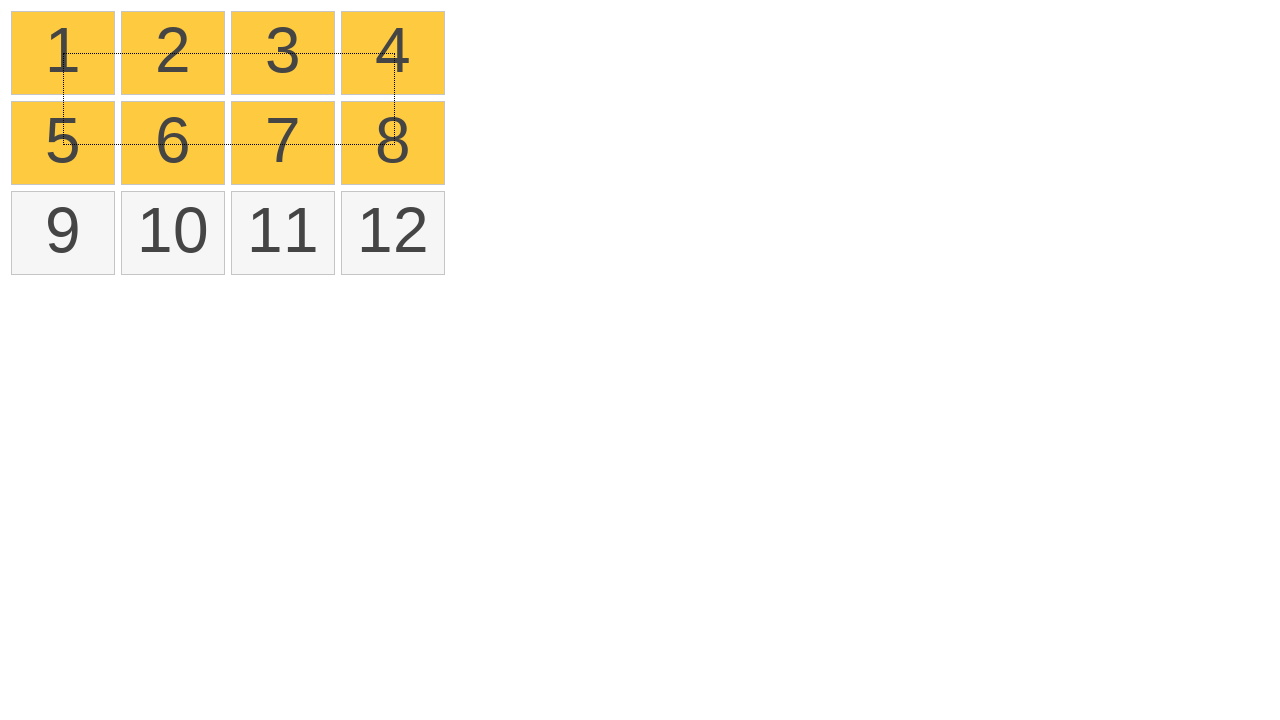

Released mouse button to complete drag selection at (393, 143)
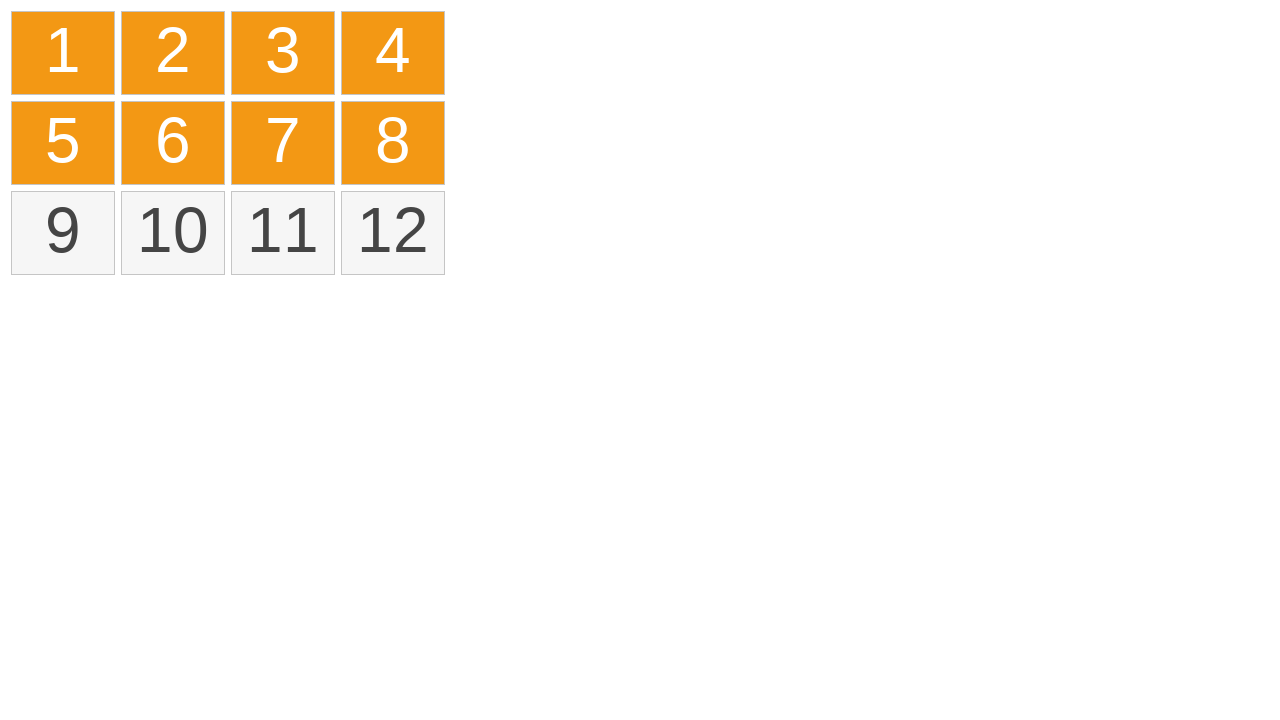

Verified that items are selected with ui-selected class
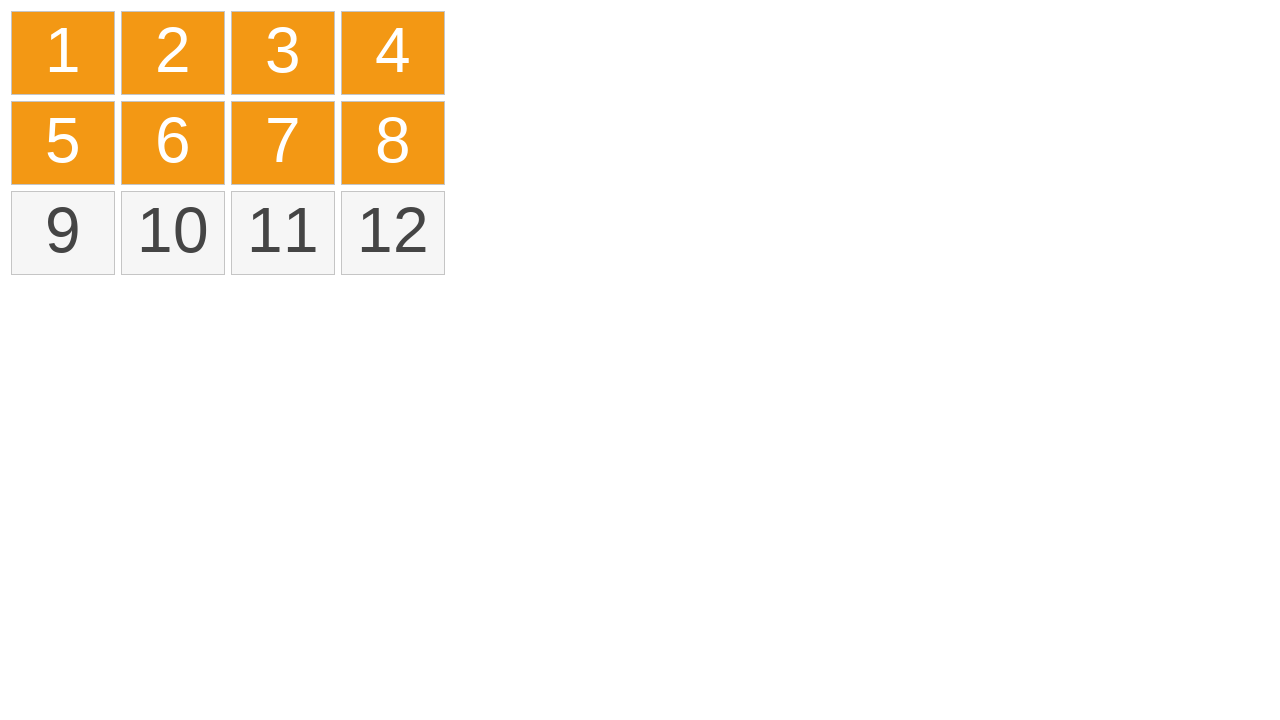

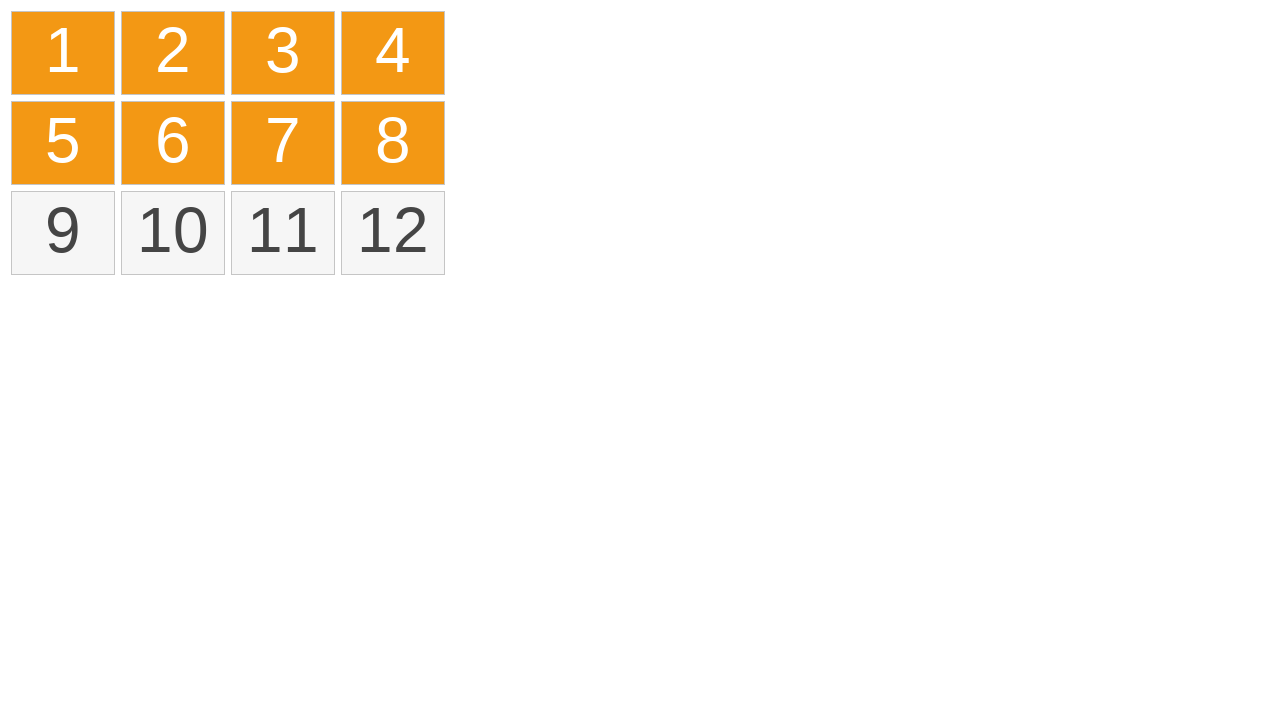